Verifies URL does not contain anchor initially, clicks Get Started button, then verifies URL contains anchor

Starting URL: https://practice.sdetunicorns.com/

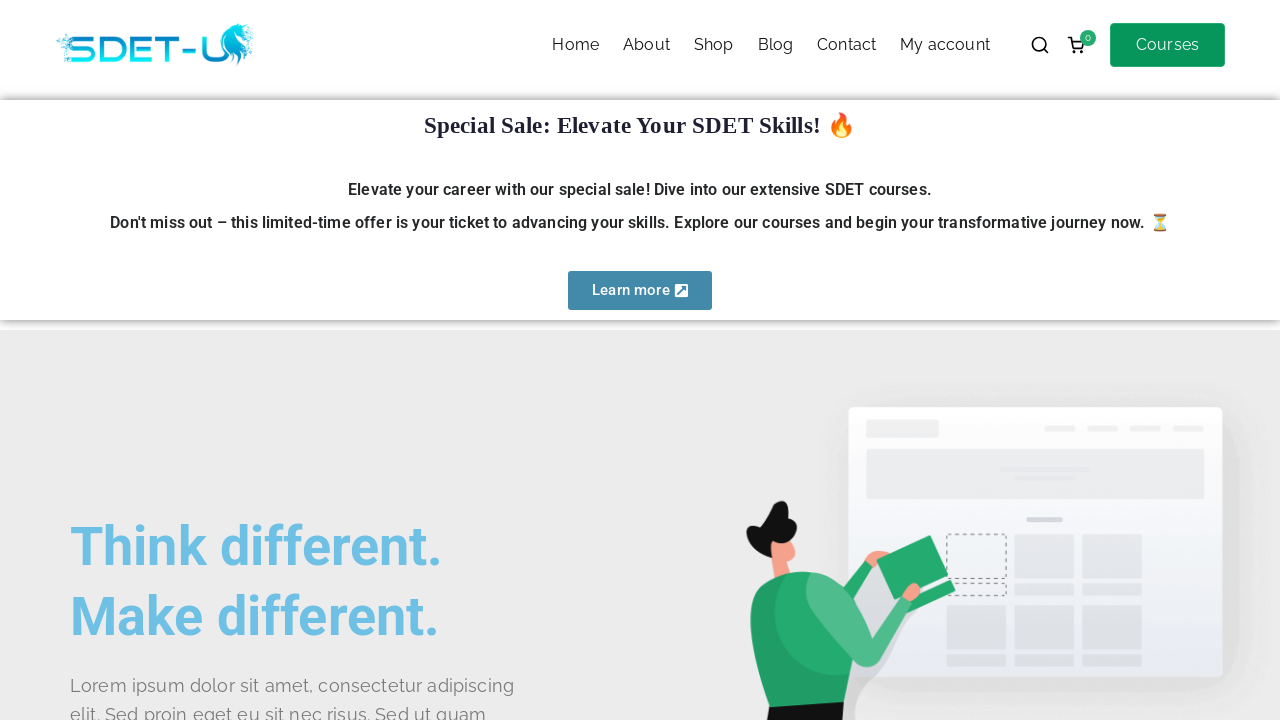

Verified URL does not contain #get-started anchor initially
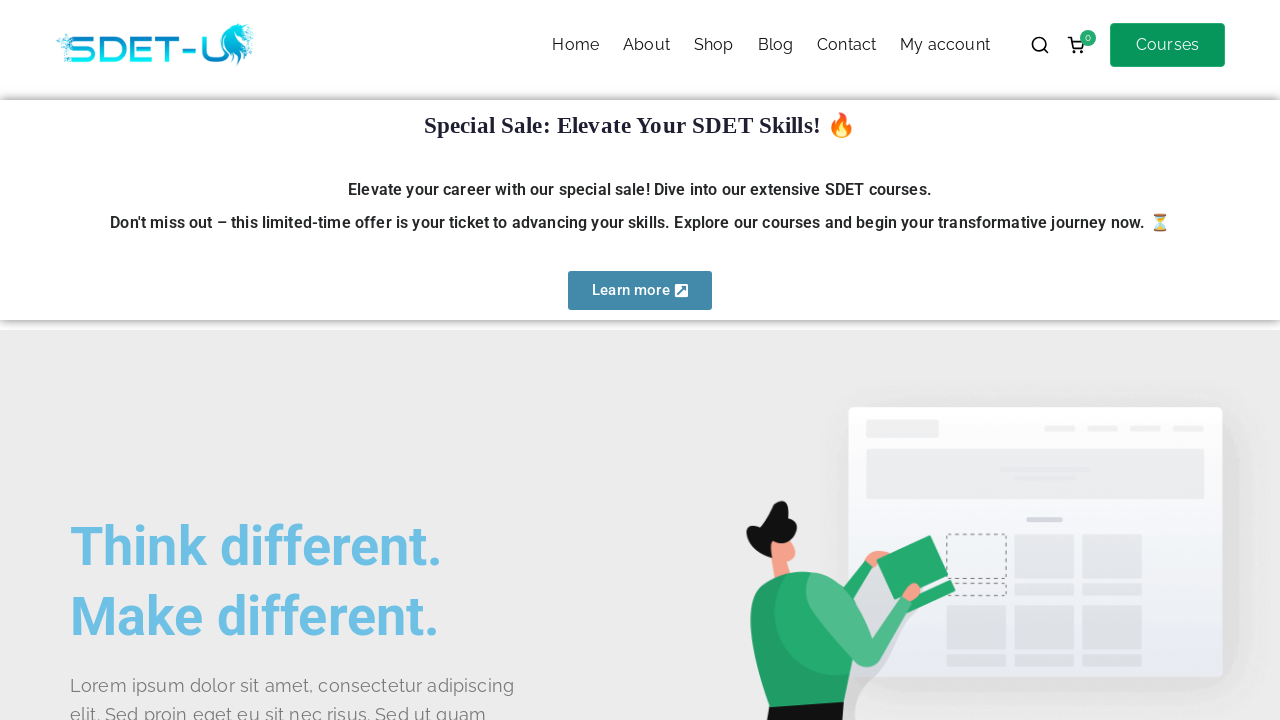

Clicked Get Started button using CSS selector at (140, 361) on #get-started
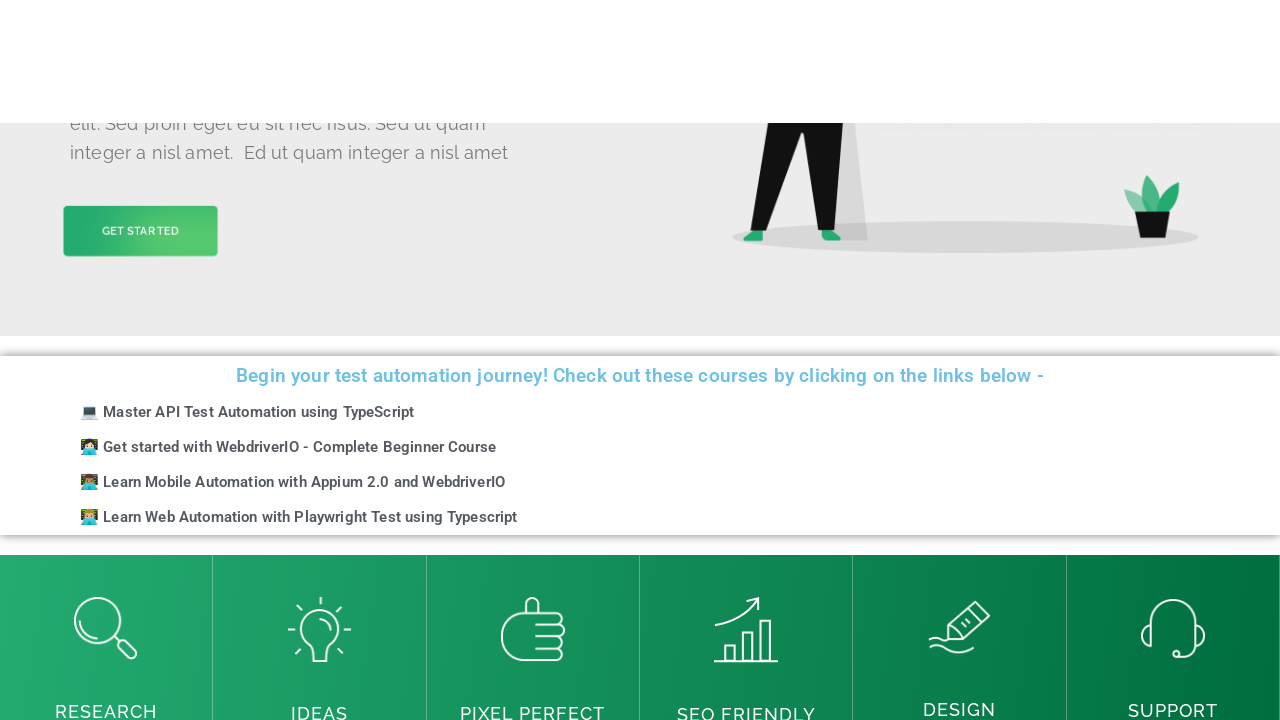

Verified URL now contains #get-started anchor after clicking button
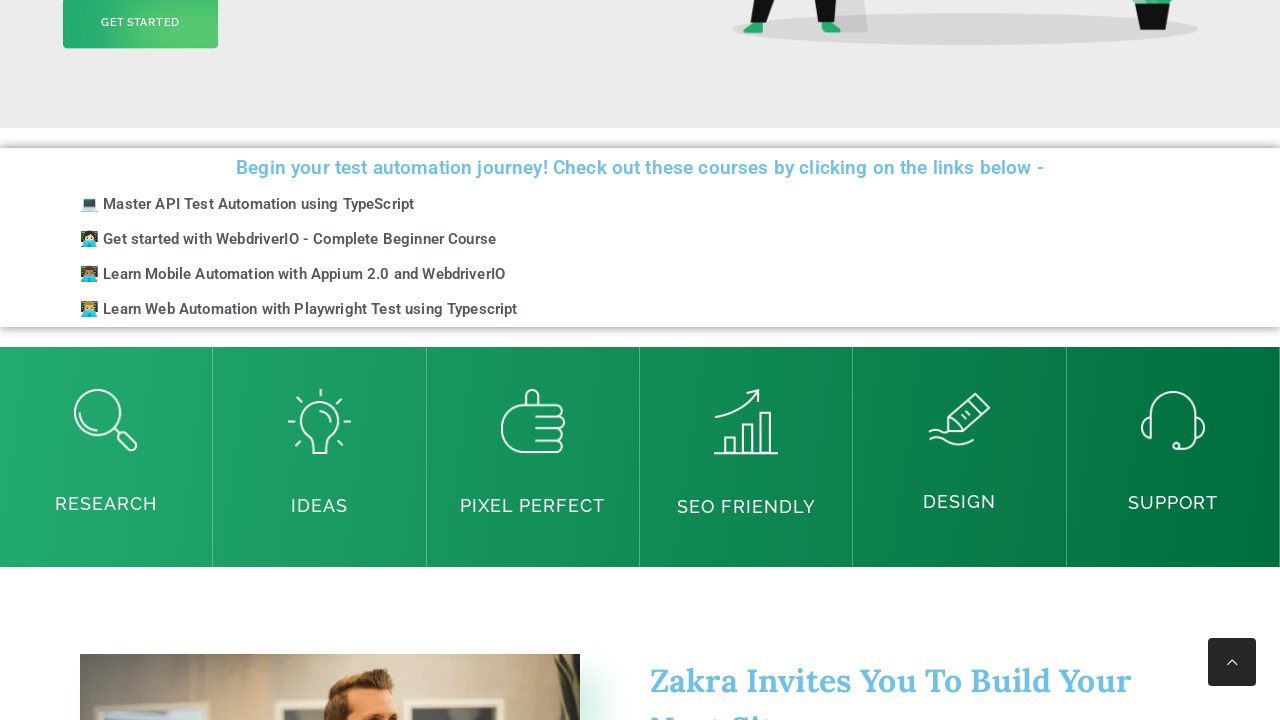

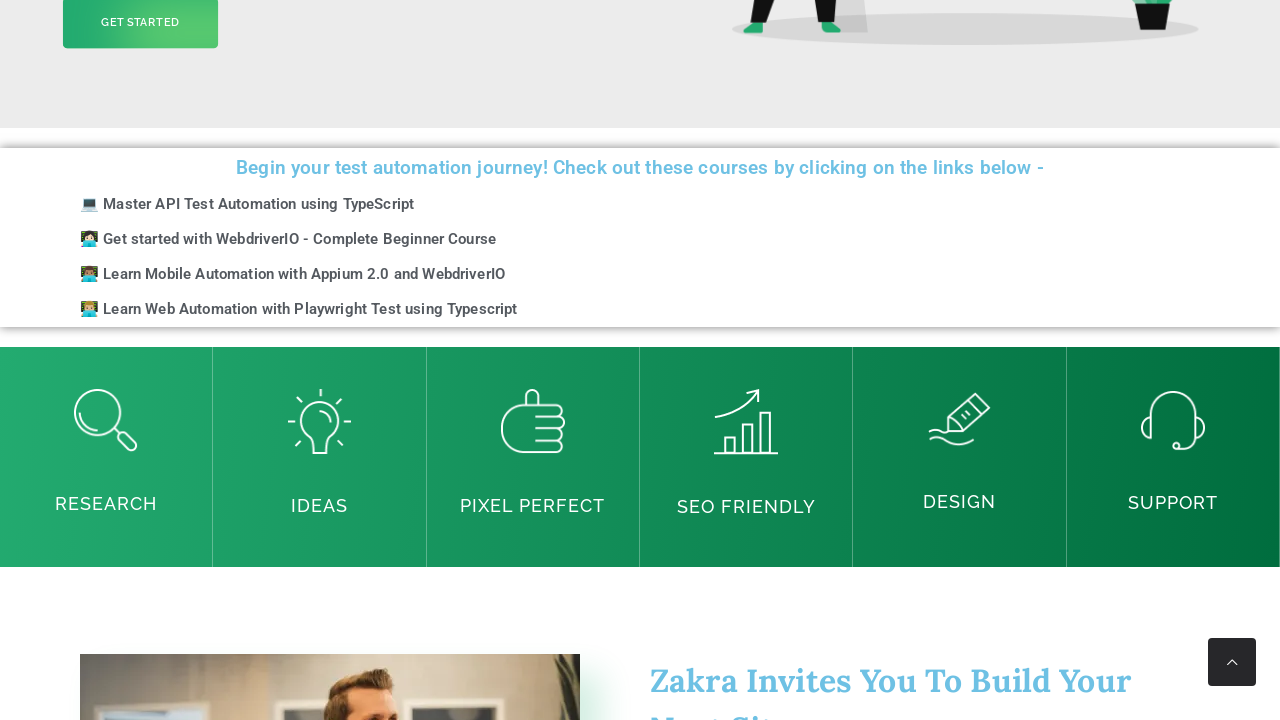